Tests keyboard key press functionality by sending SPACE and LEFT arrow keys to an input element and verifying the displayed result text.

Starting URL: http://the-internet.herokuapp.com/key_presses

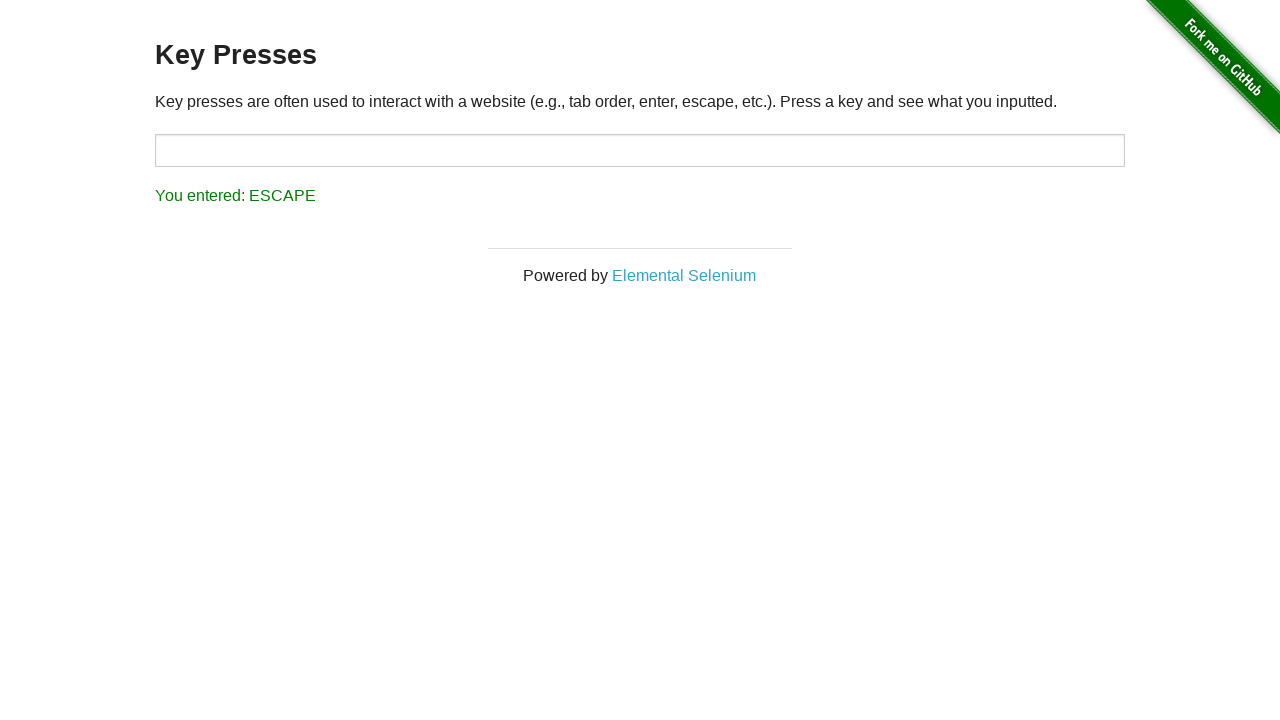

Pressed SPACE key on target input element on #target
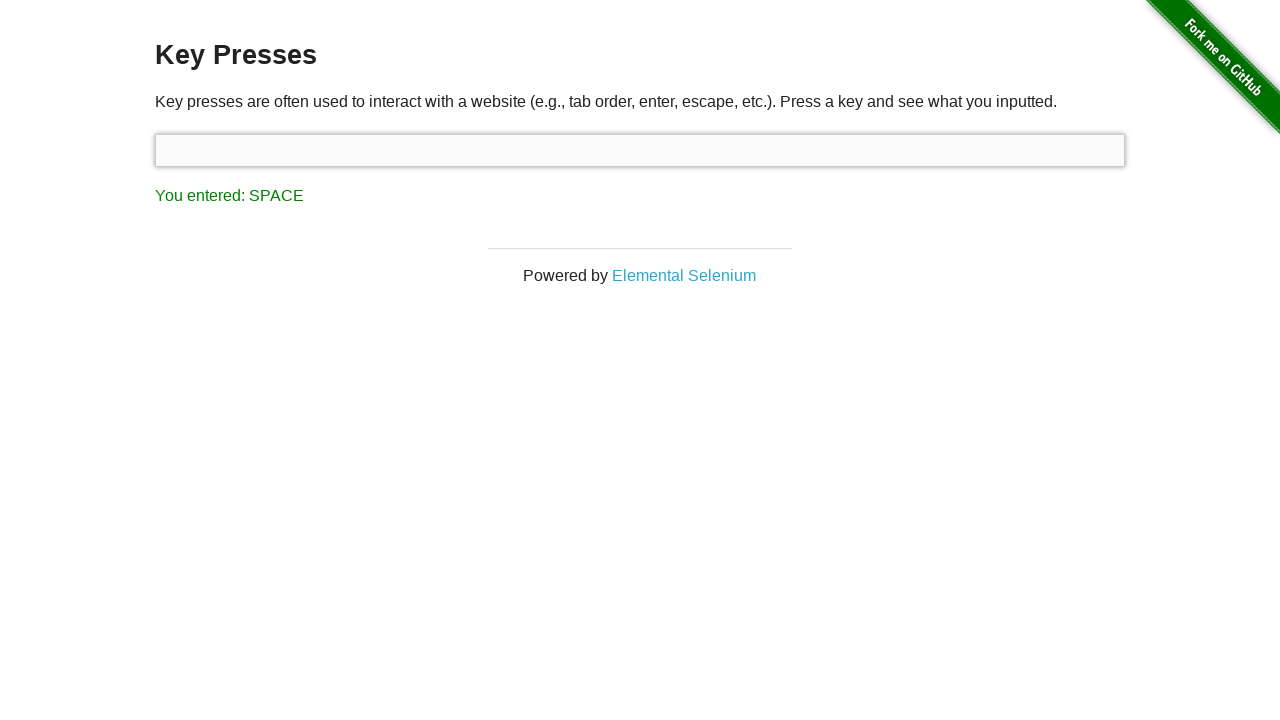

Result element loaded after SPACE key press
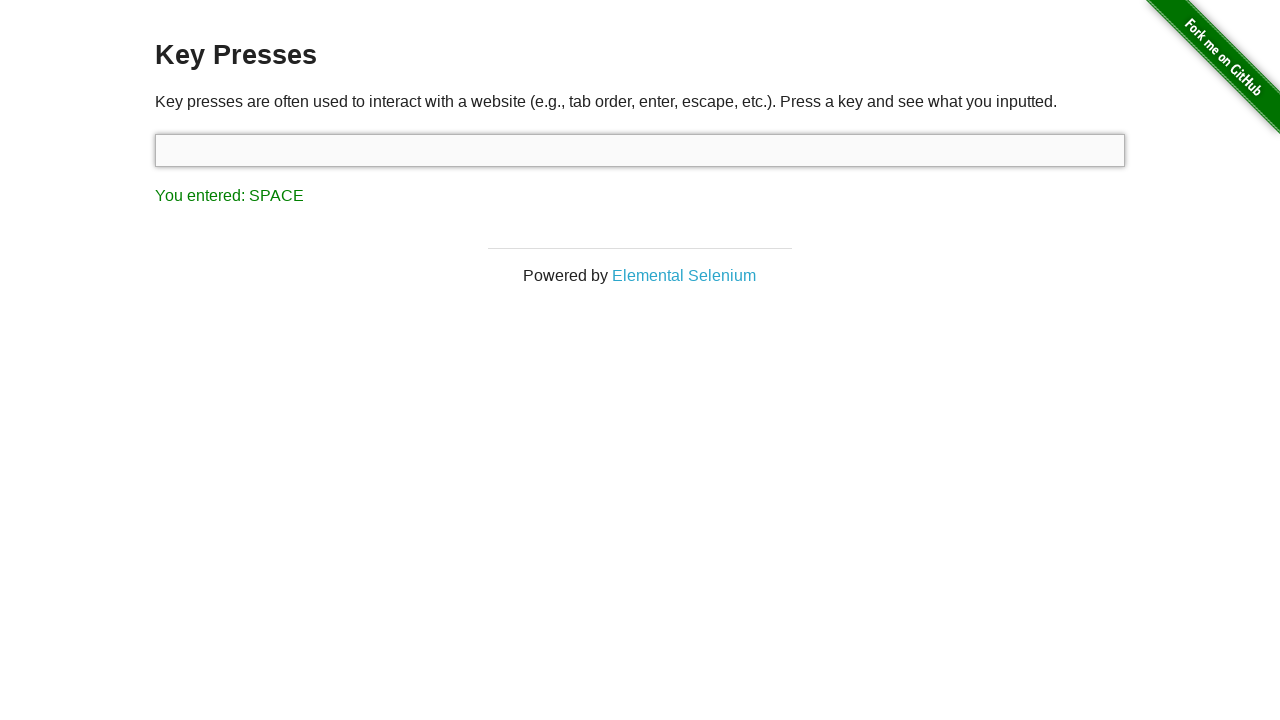

Retrieved result text content
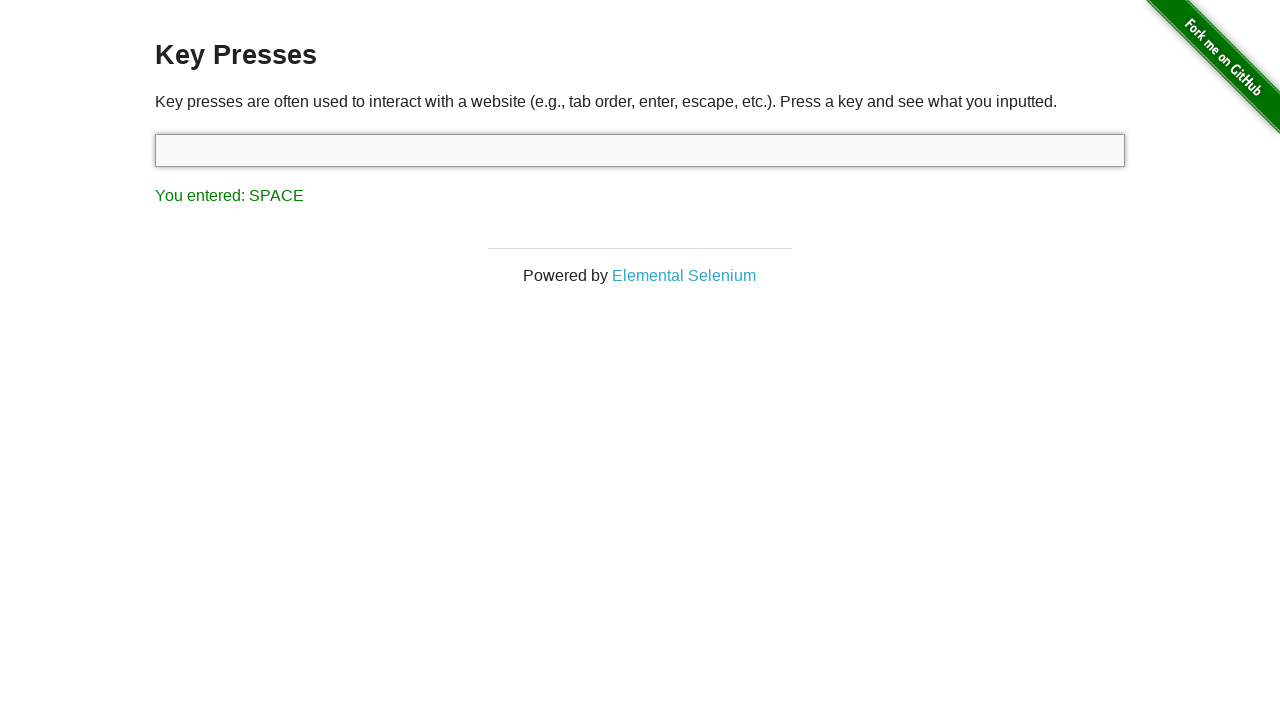

Verified result shows 'You entered: SPACE'
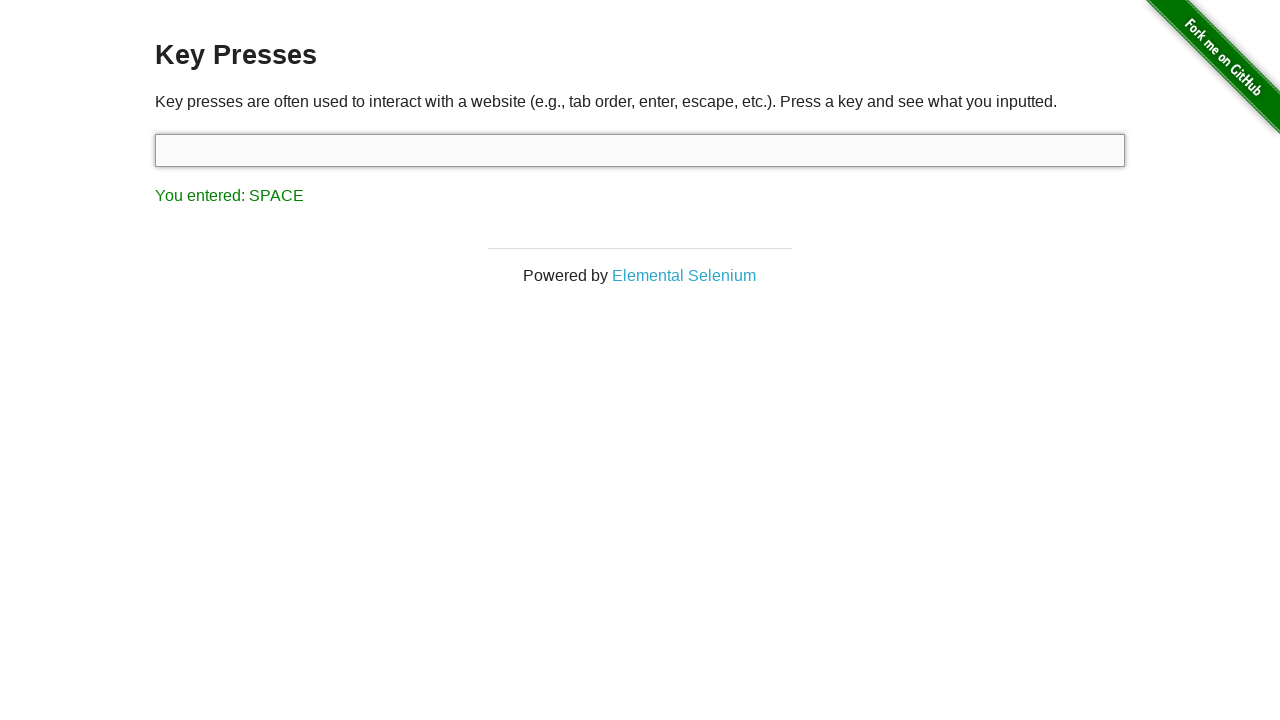

Pressed LEFT arrow key using keyboard
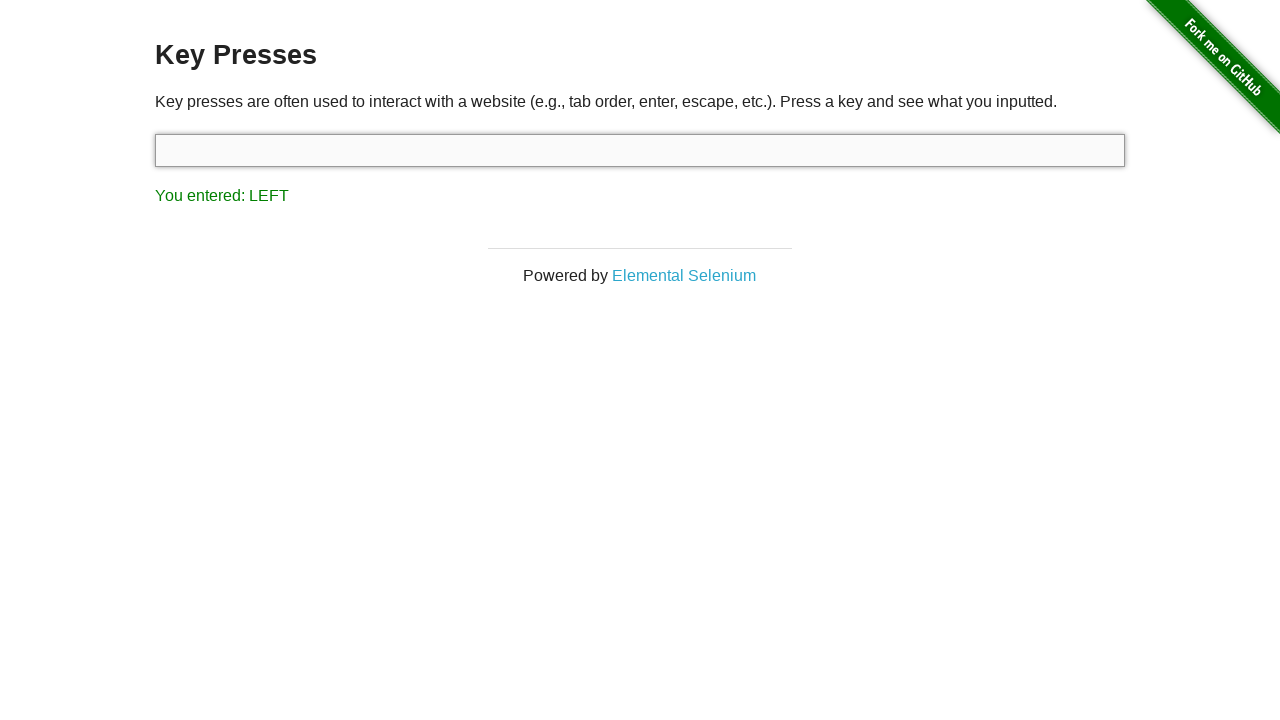

Retrieved updated result text content after LEFT arrow key press
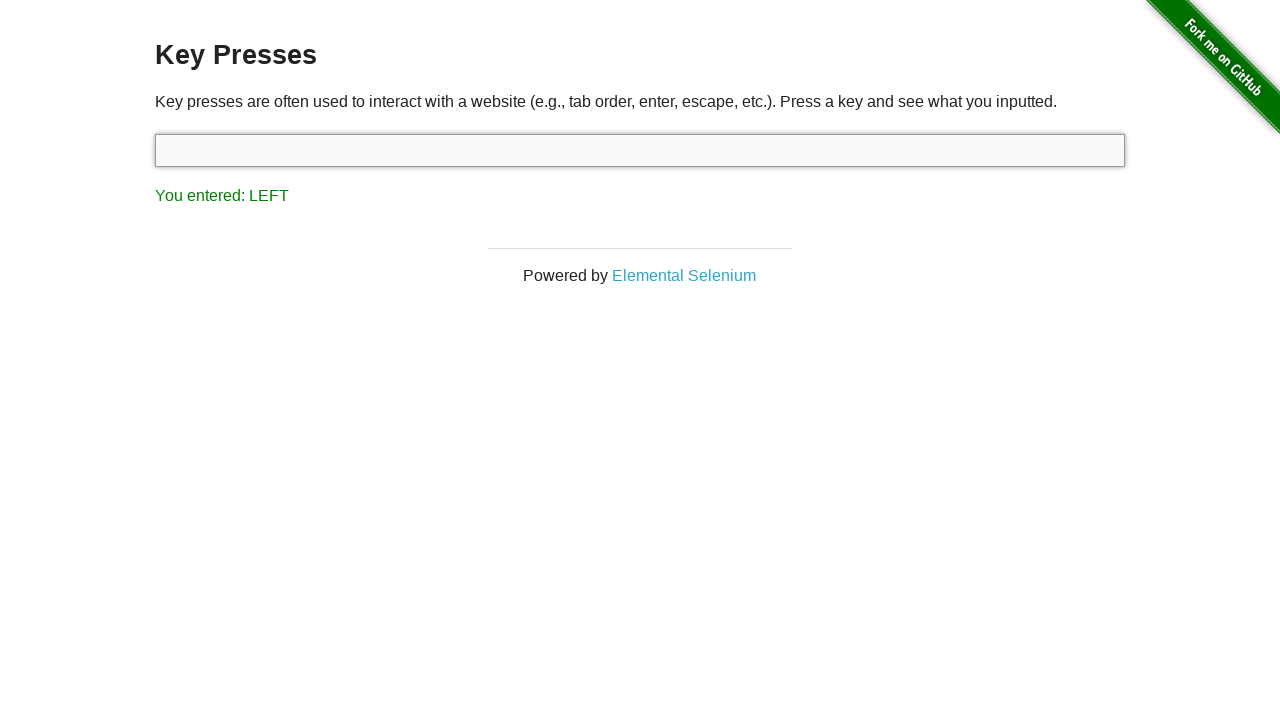

Verified result shows 'You entered: LEFT'
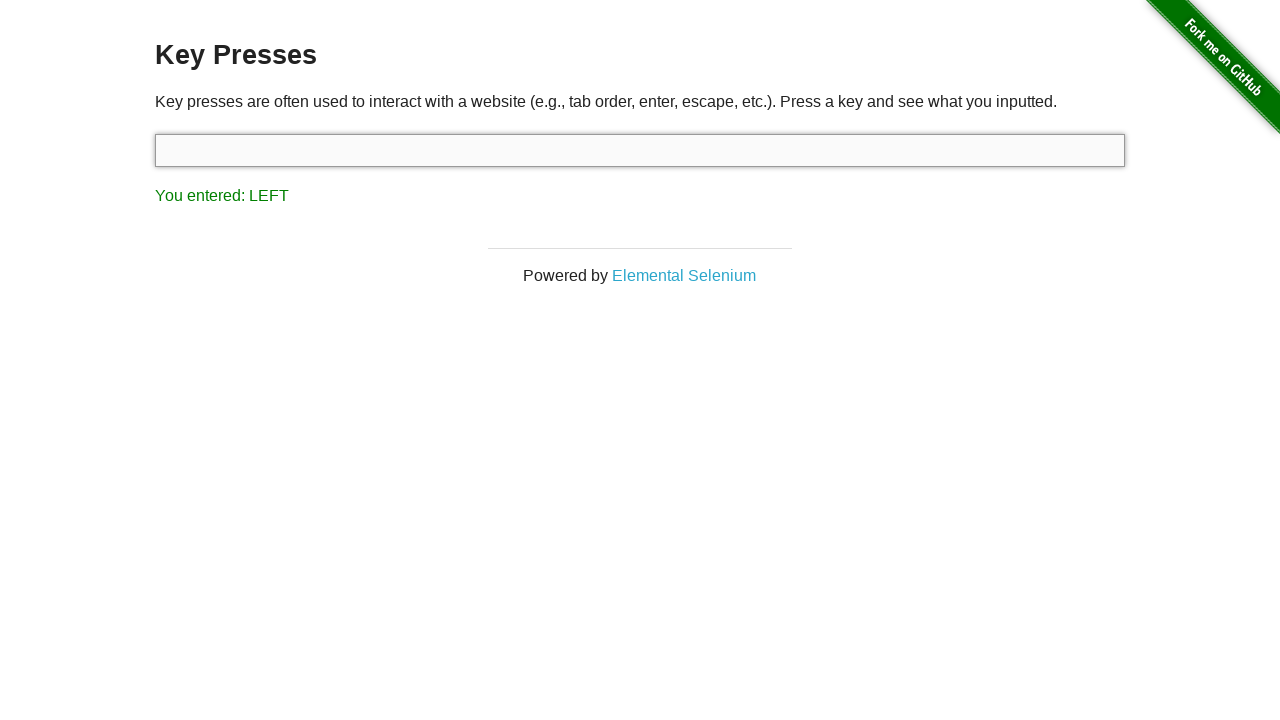

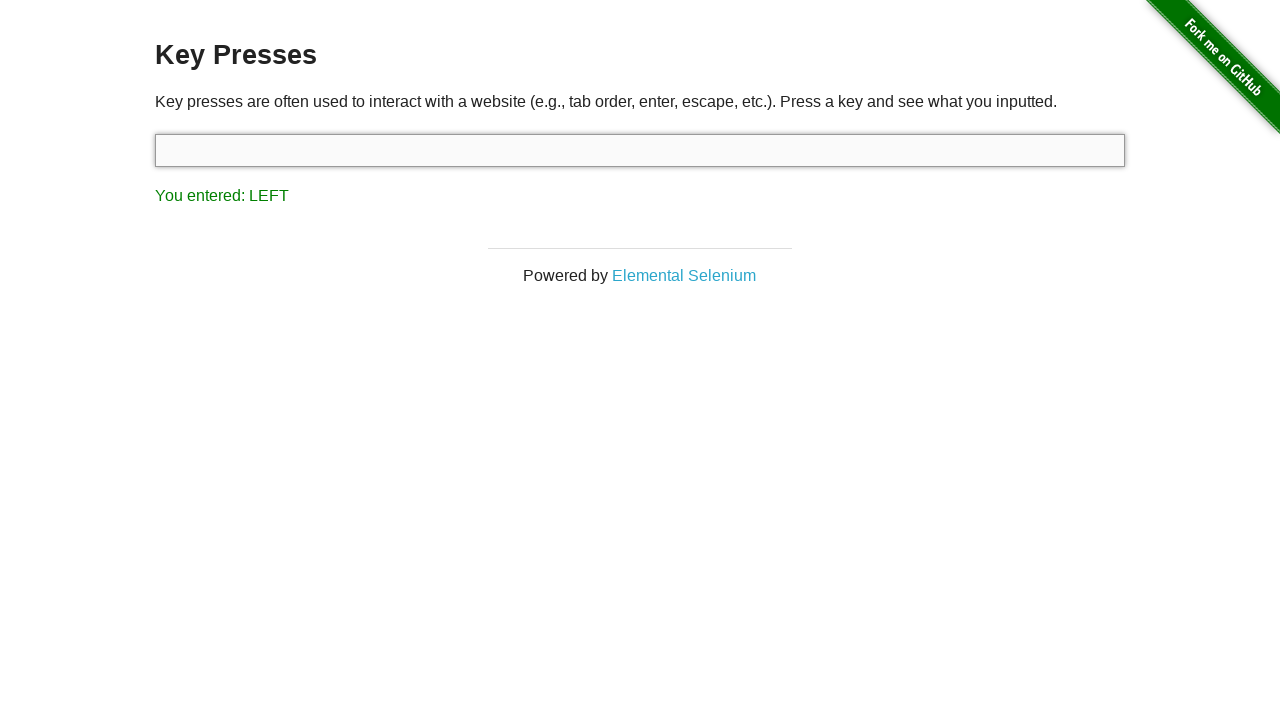